Tests adding a product to cart on an e-commerce site by navigating to a product page, clicking add to cart button, accepting the alert, and navigating to the cart page

Starting URL: https://www.demoblaze.com/index.html

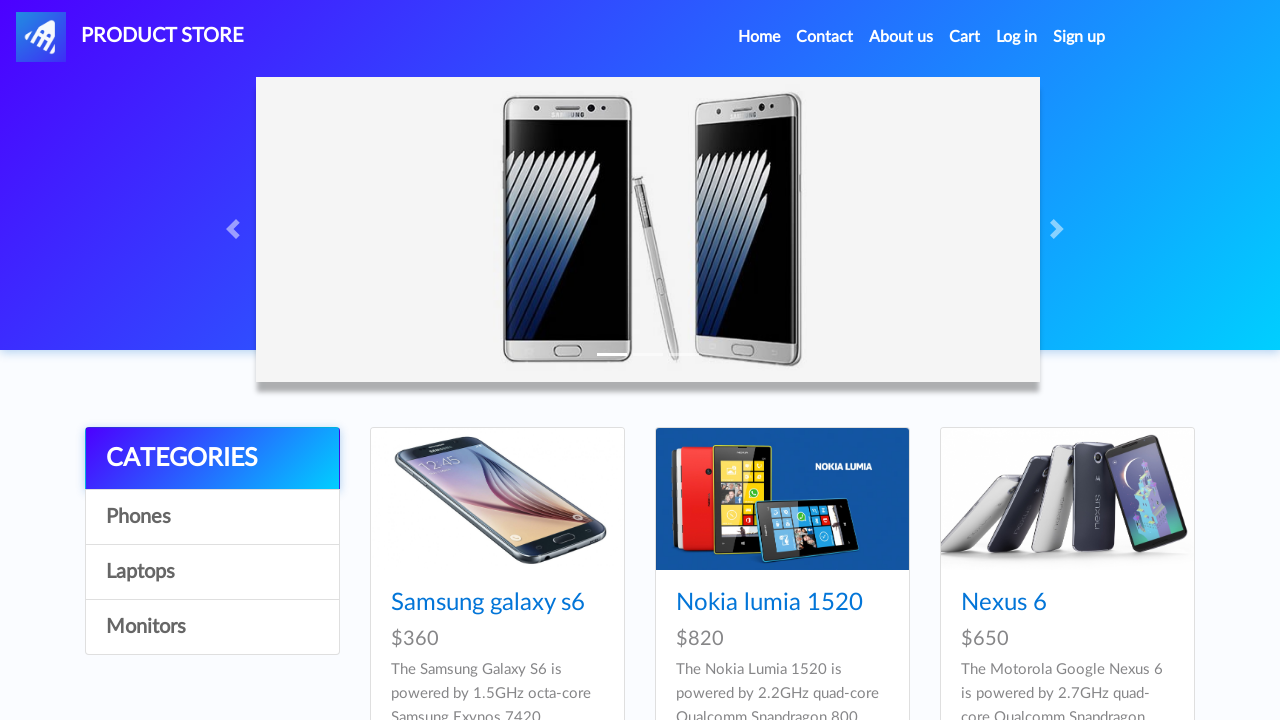

Navigated to product page (product ID 1)
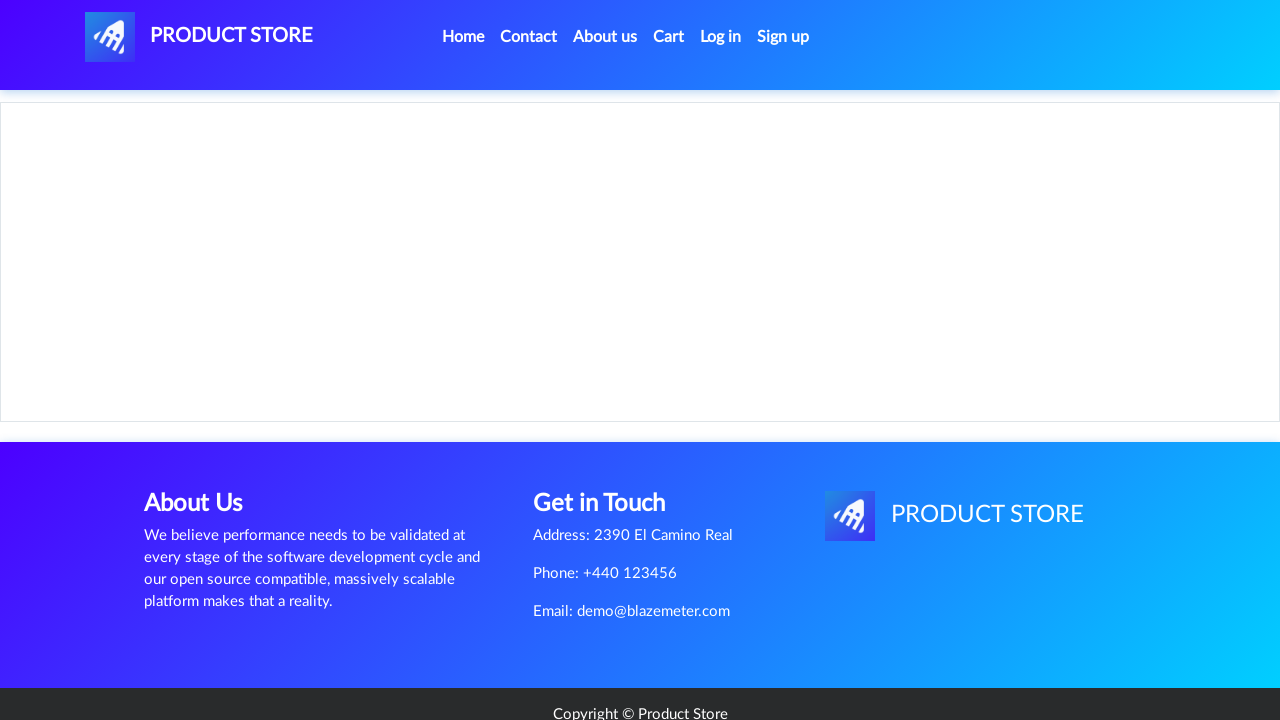

Clicked 'Add to cart' button at (610, 440) on a.btn-success
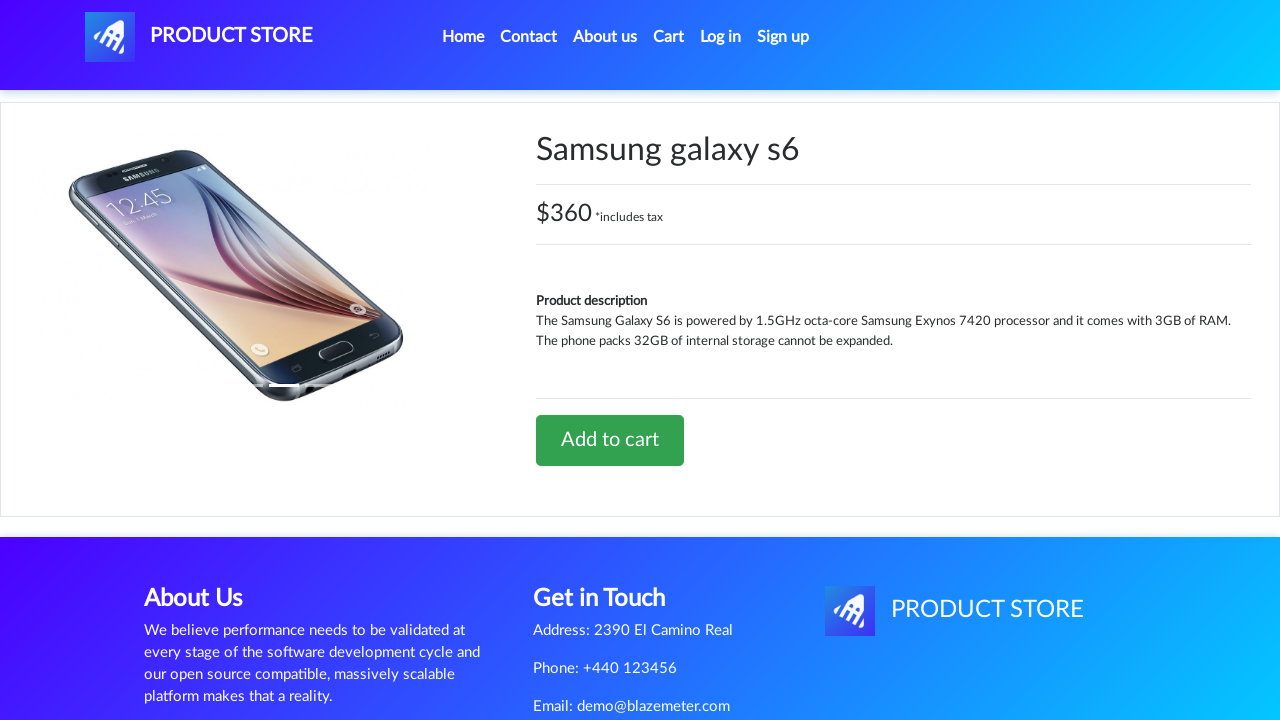

Set up alert handler to accept dialogs
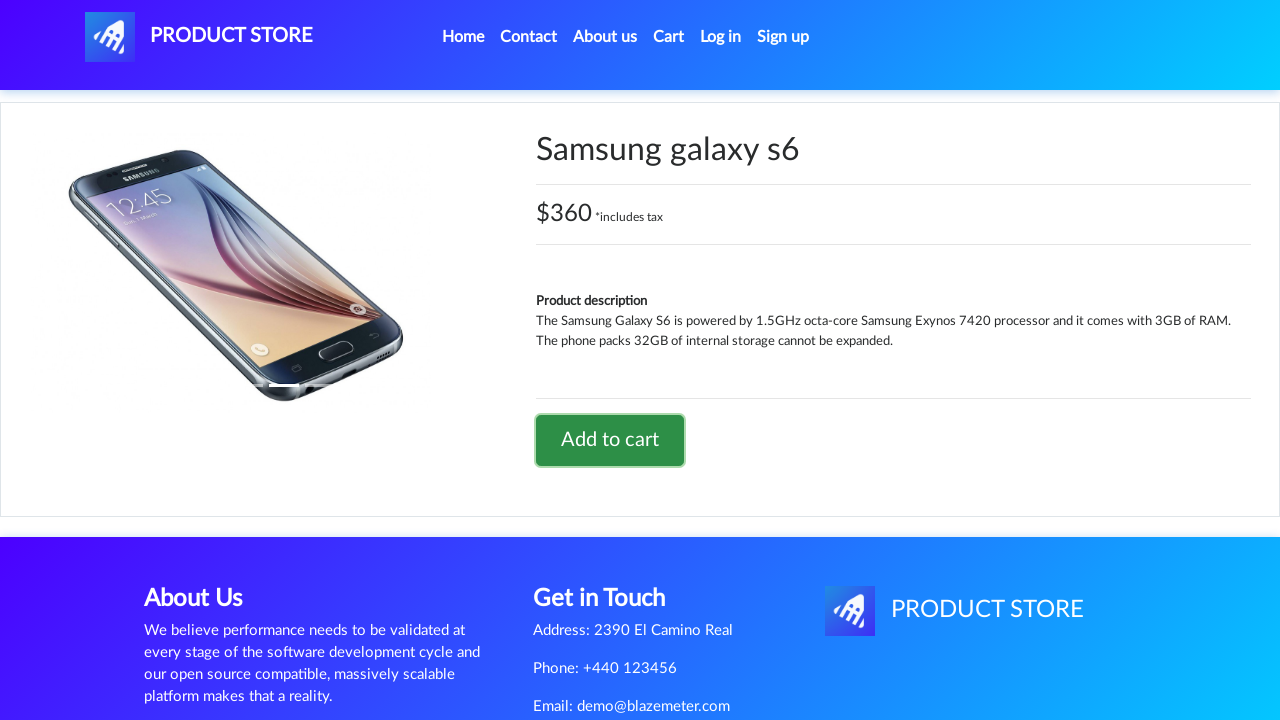

Navigated to cart page to verify product was added
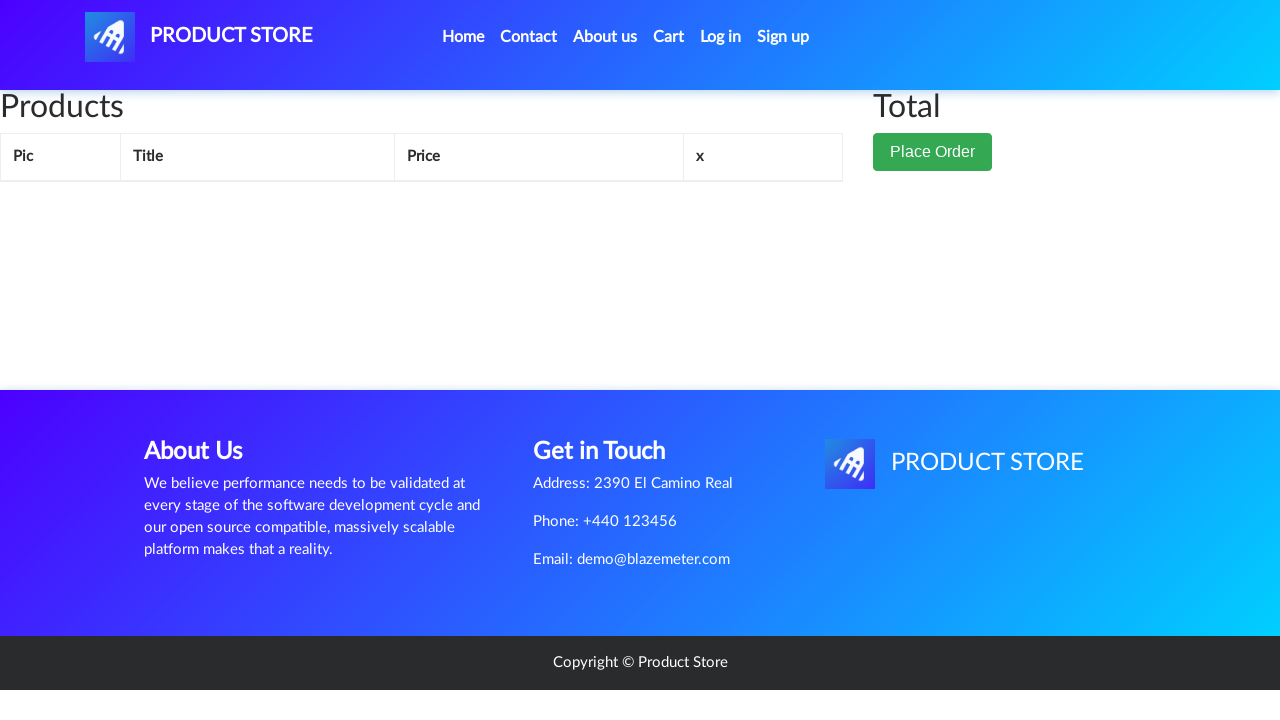

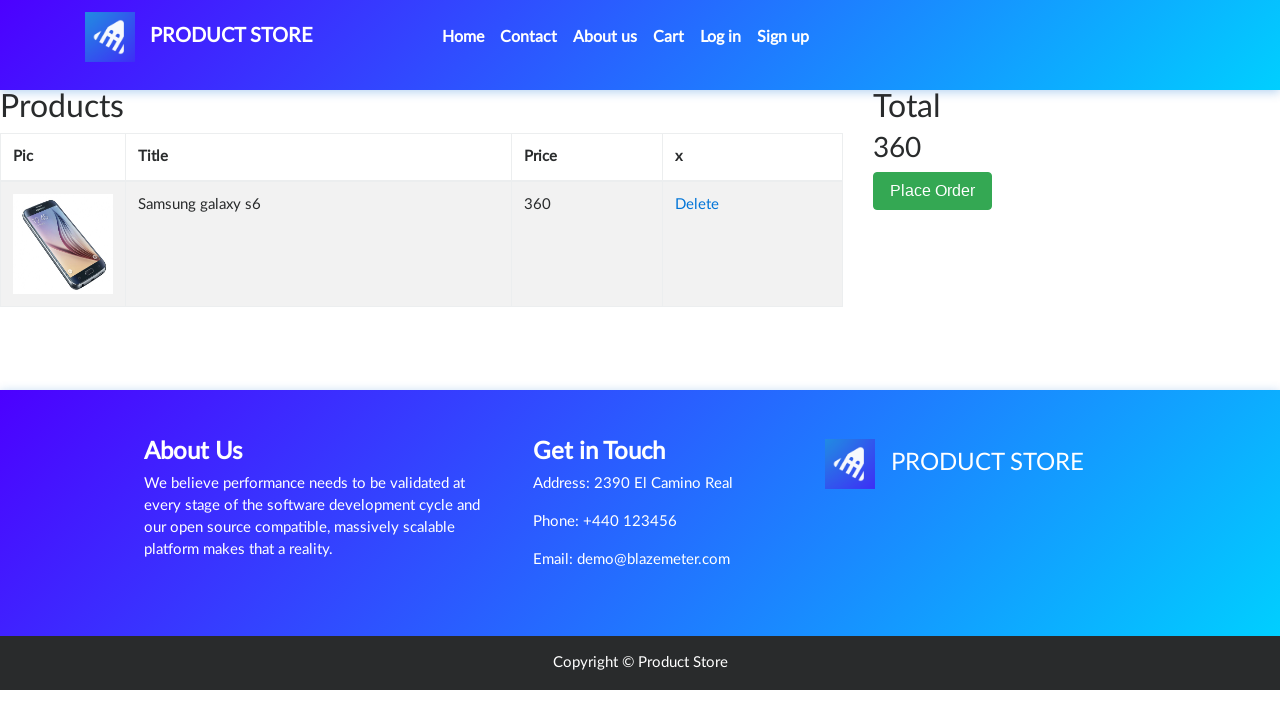